Tests that pressing Escape cancels edits and restores the original text

Starting URL: https://demo.playwright.dev/todomvc

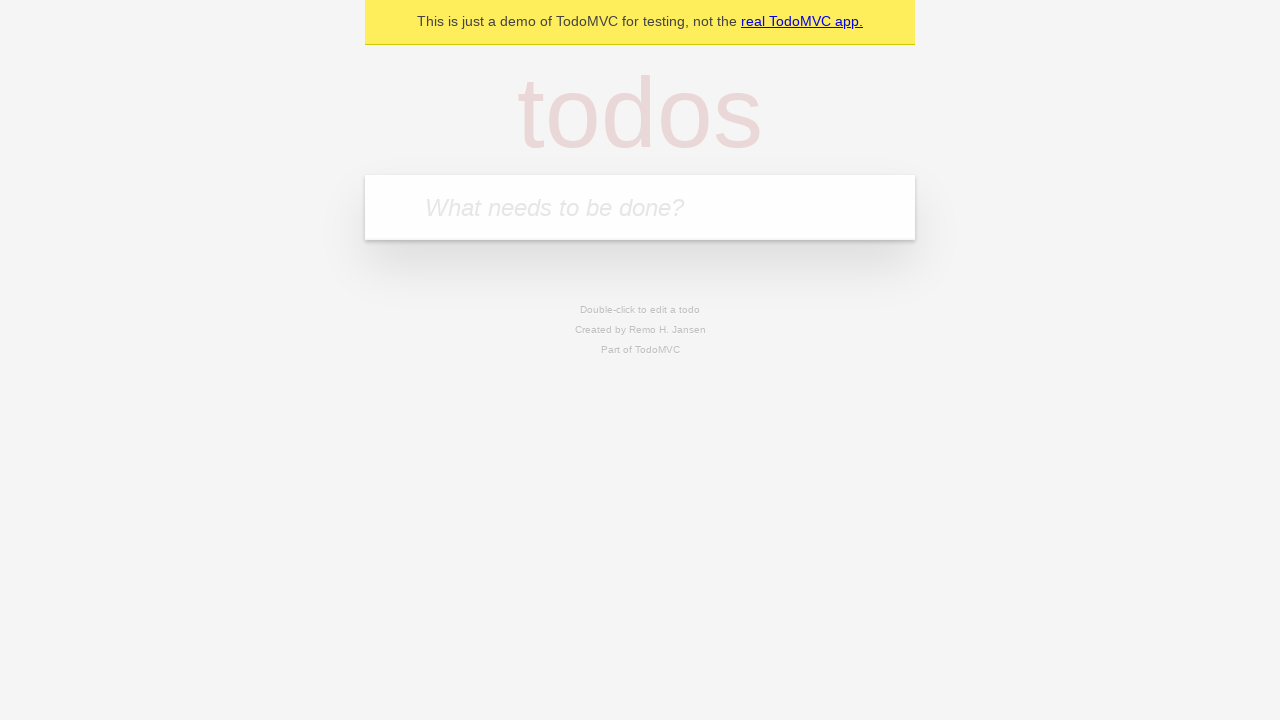

Filled todo input with 'buy some cheese' on internal:attr=[placeholder="What needs to be done?"i]
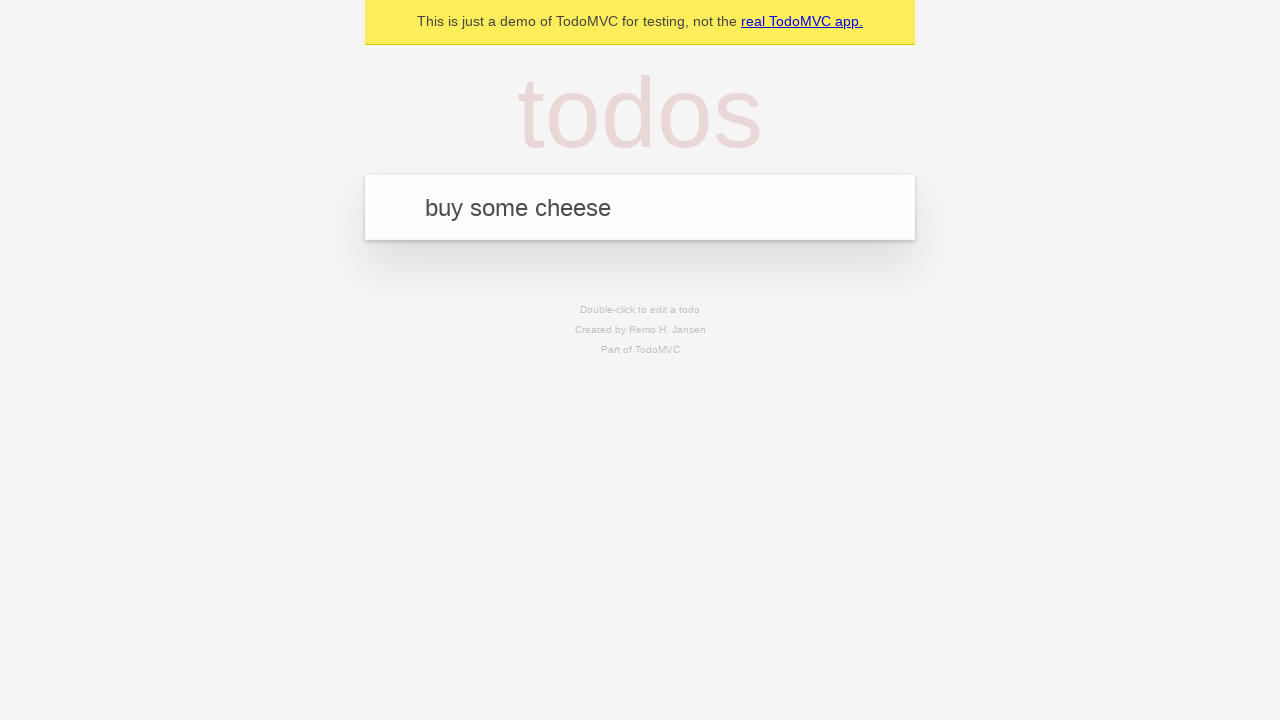

Pressed Enter to create todo 'buy some cheese' on internal:attr=[placeholder="What needs to be done?"i]
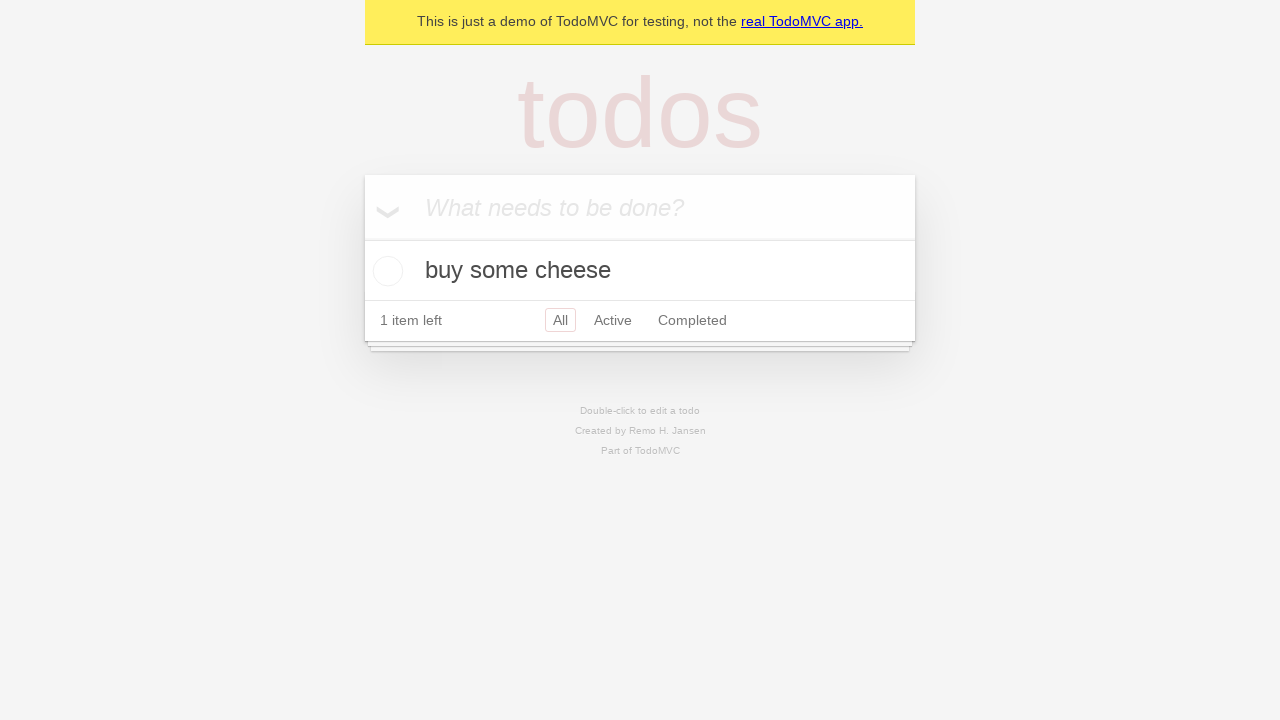

Filled todo input with 'feed the cat' on internal:attr=[placeholder="What needs to be done?"i]
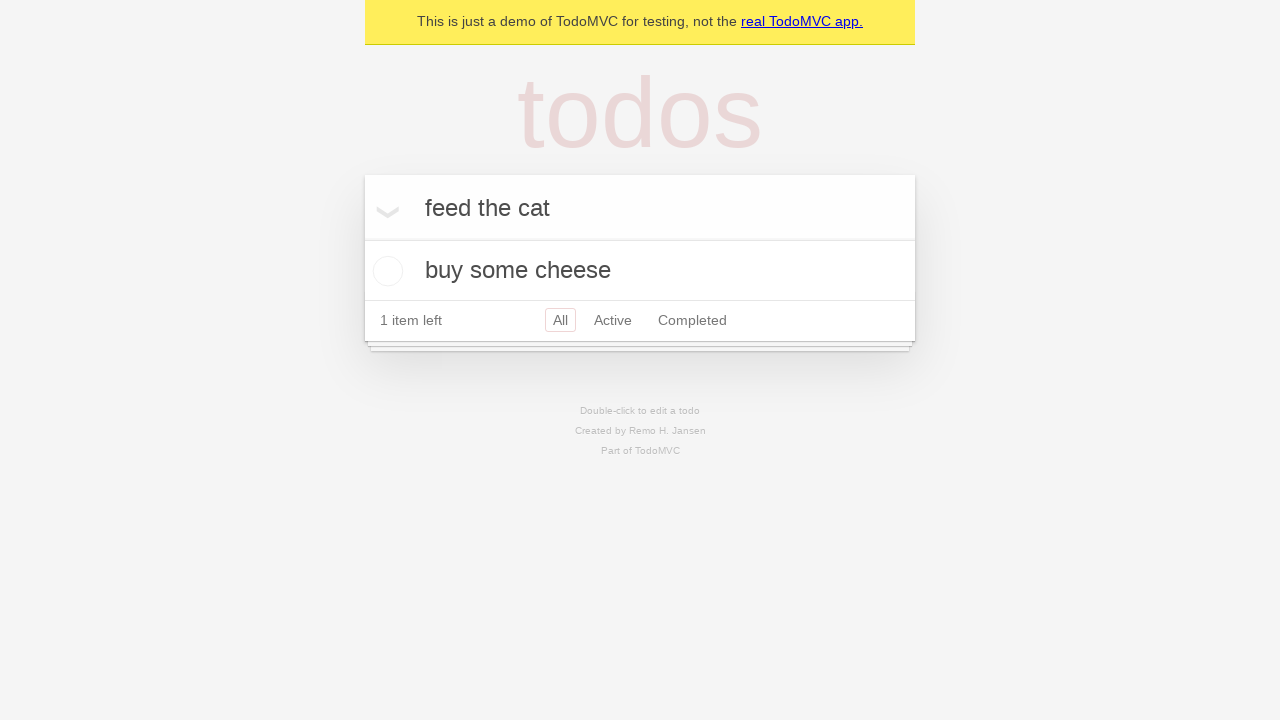

Pressed Enter to create todo 'feed the cat' on internal:attr=[placeholder="What needs to be done?"i]
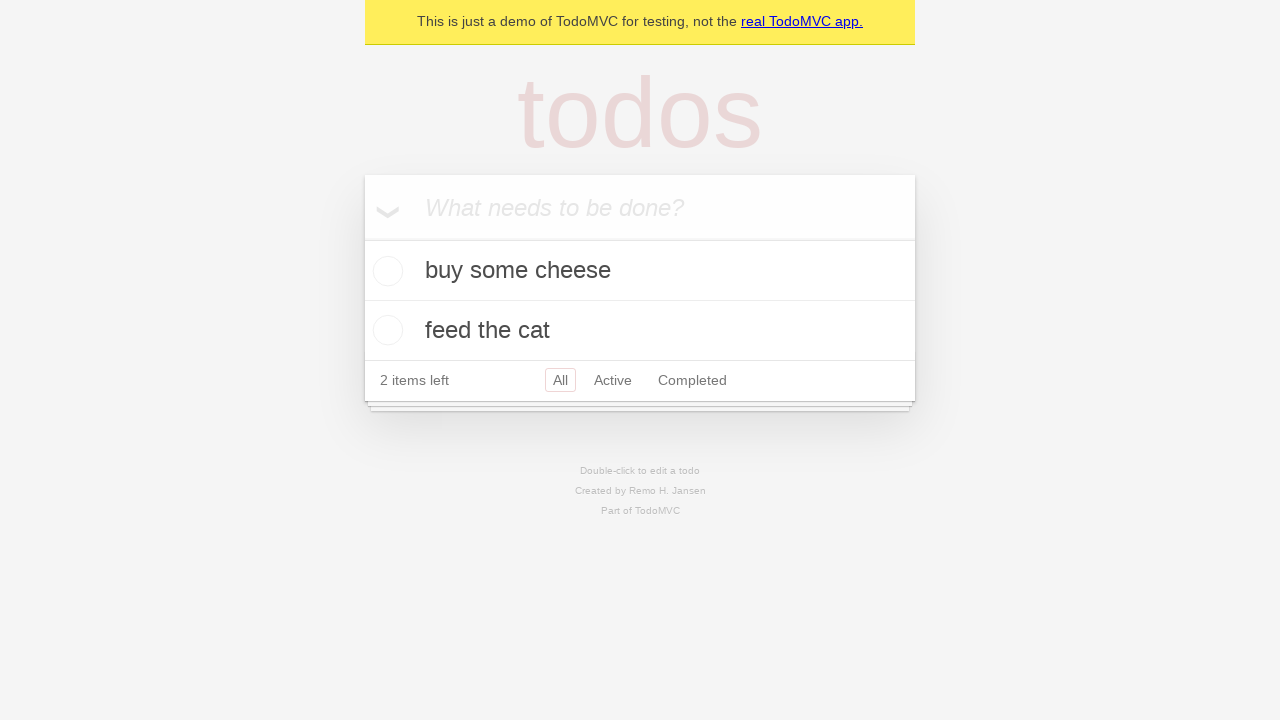

Filled todo input with 'book a doctors appointment' on internal:attr=[placeholder="What needs to be done?"i]
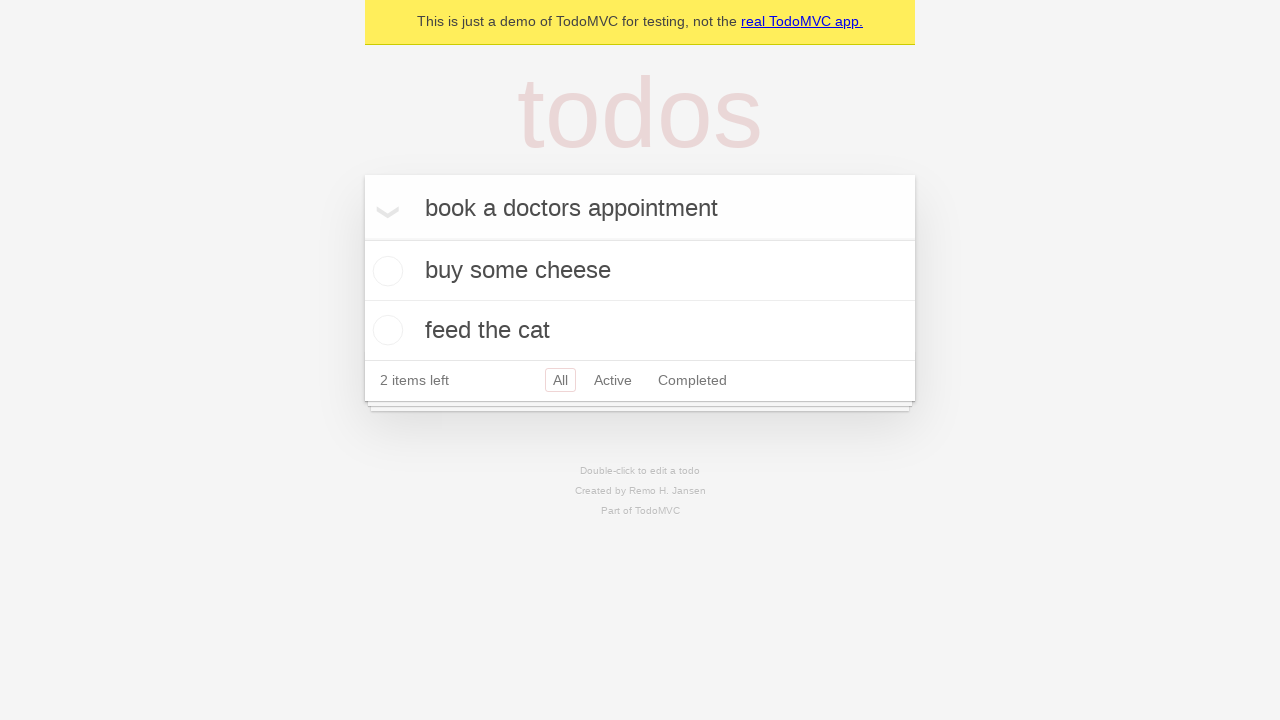

Pressed Enter to create todo 'book a doctors appointment' on internal:attr=[placeholder="What needs to be done?"i]
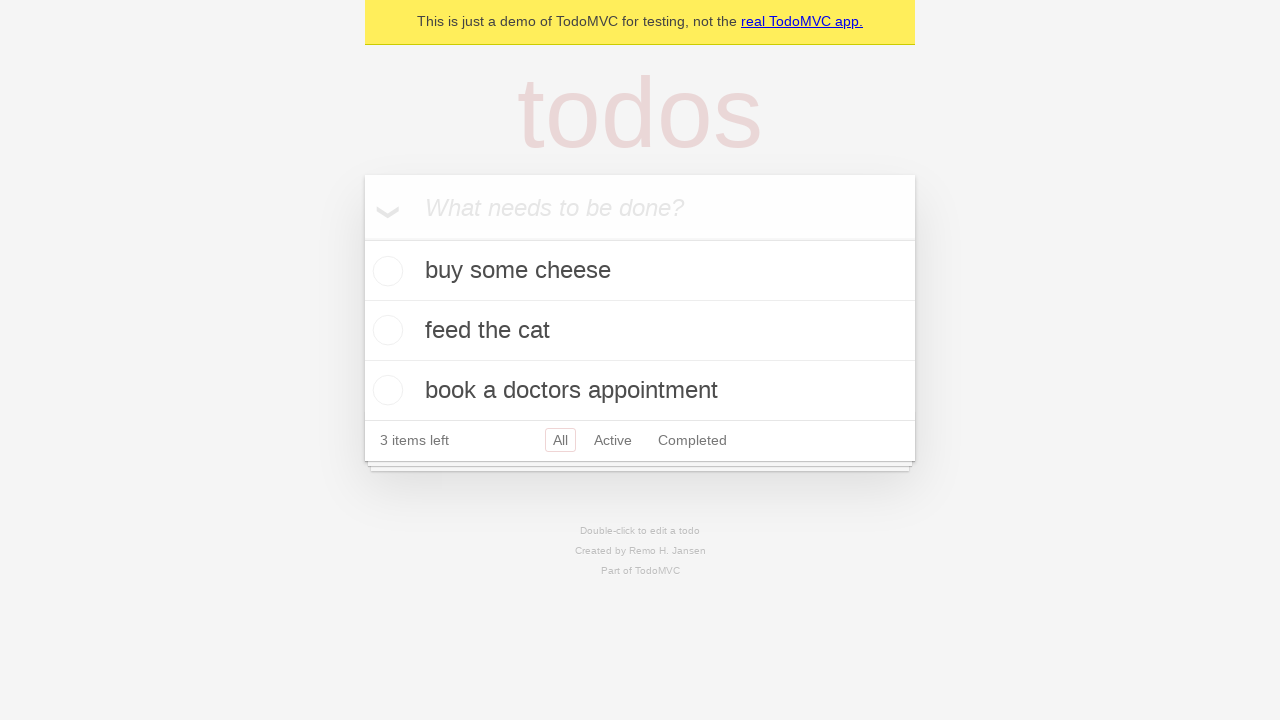

All three todo items created and loaded
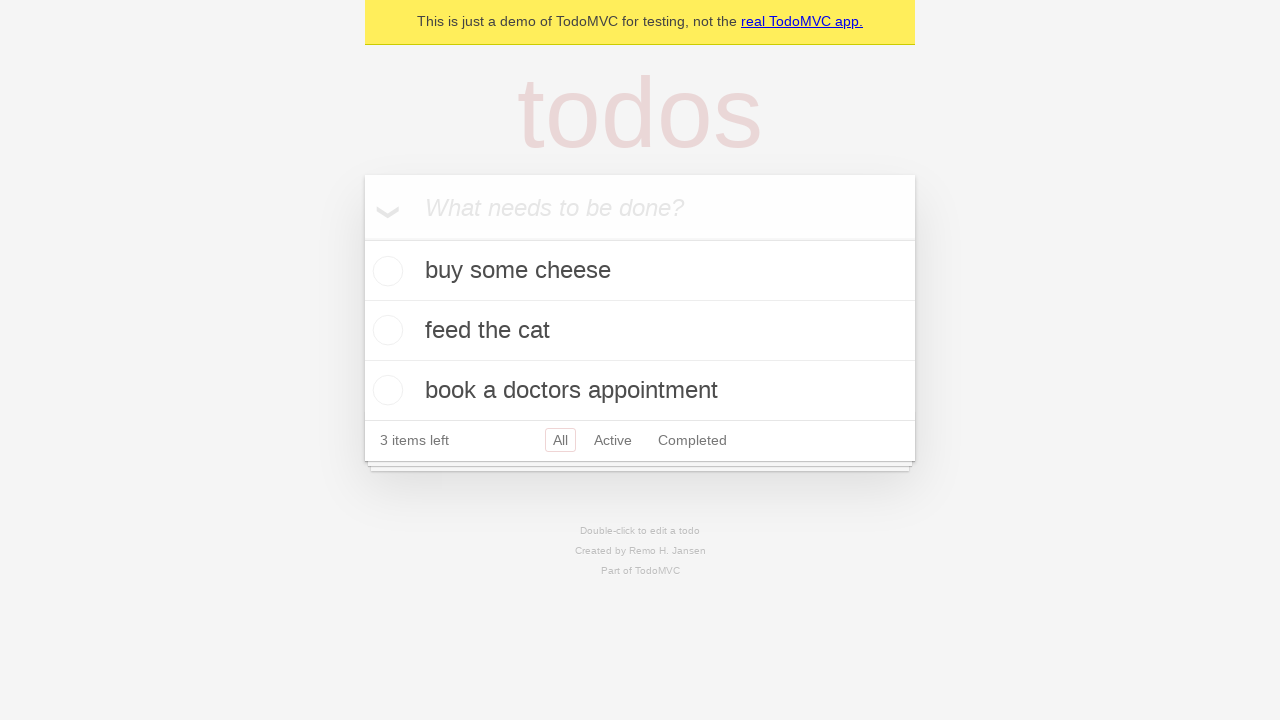

Double-clicked second todo item to enter edit mode at (640, 331) on internal:testid=[data-testid="todo-item"s] >> nth=1
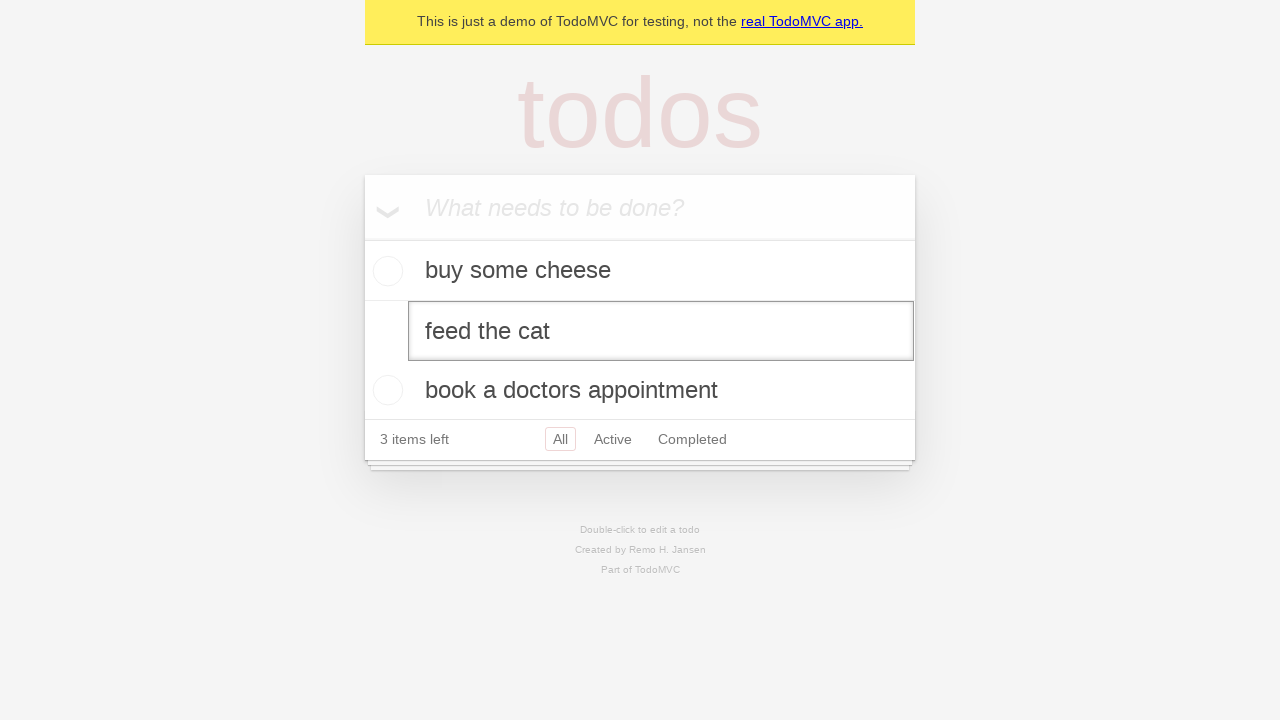

Filled edit field with 'buy some sausages' on internal:testid=[data-testid="todo-item"s] >> nth=1 >> internal:role=textbox[nam
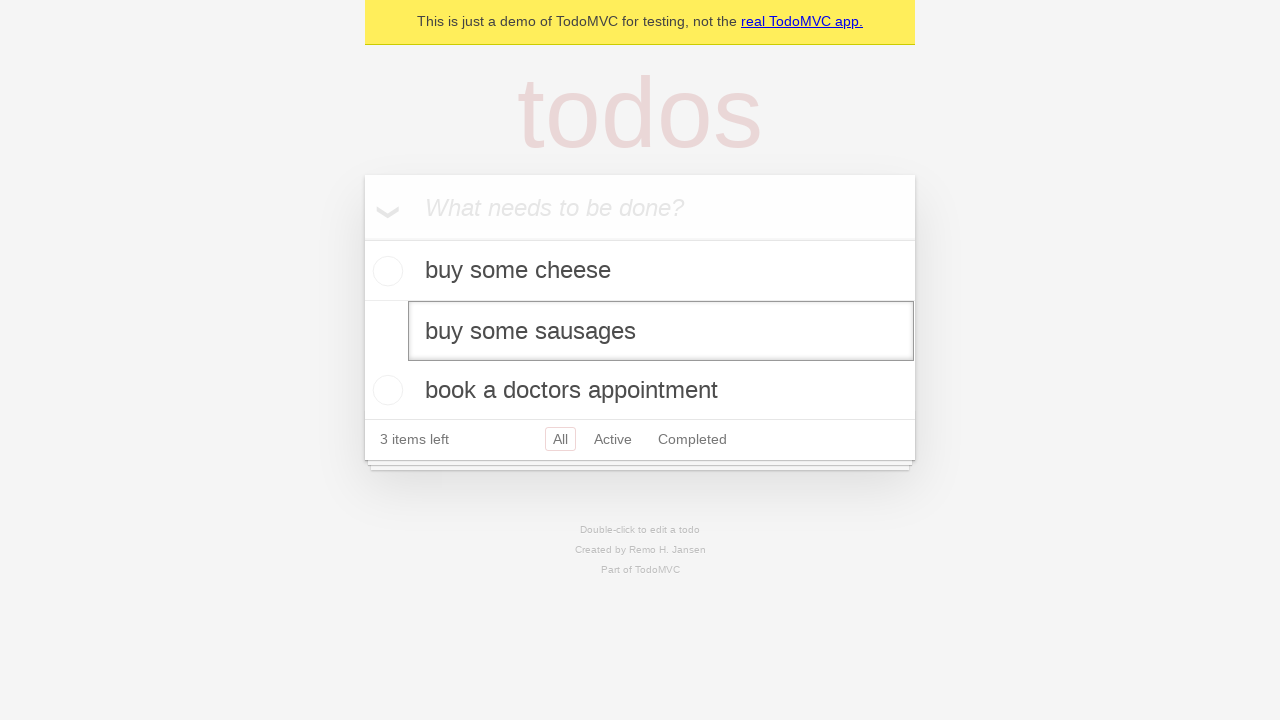

Pressed Escape to cancel edit and restore original text on internal:testid=[data-testid="todo-item"s] >> nth=1 >> internal:role=textbox[nam
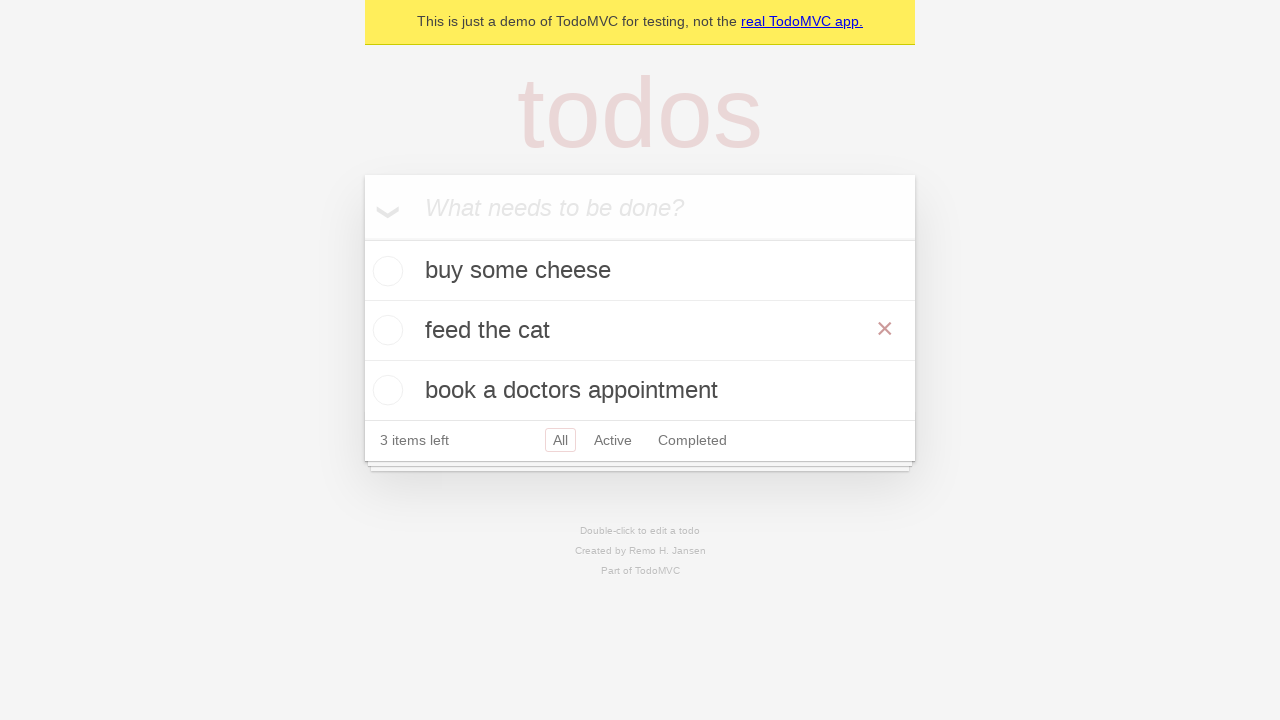

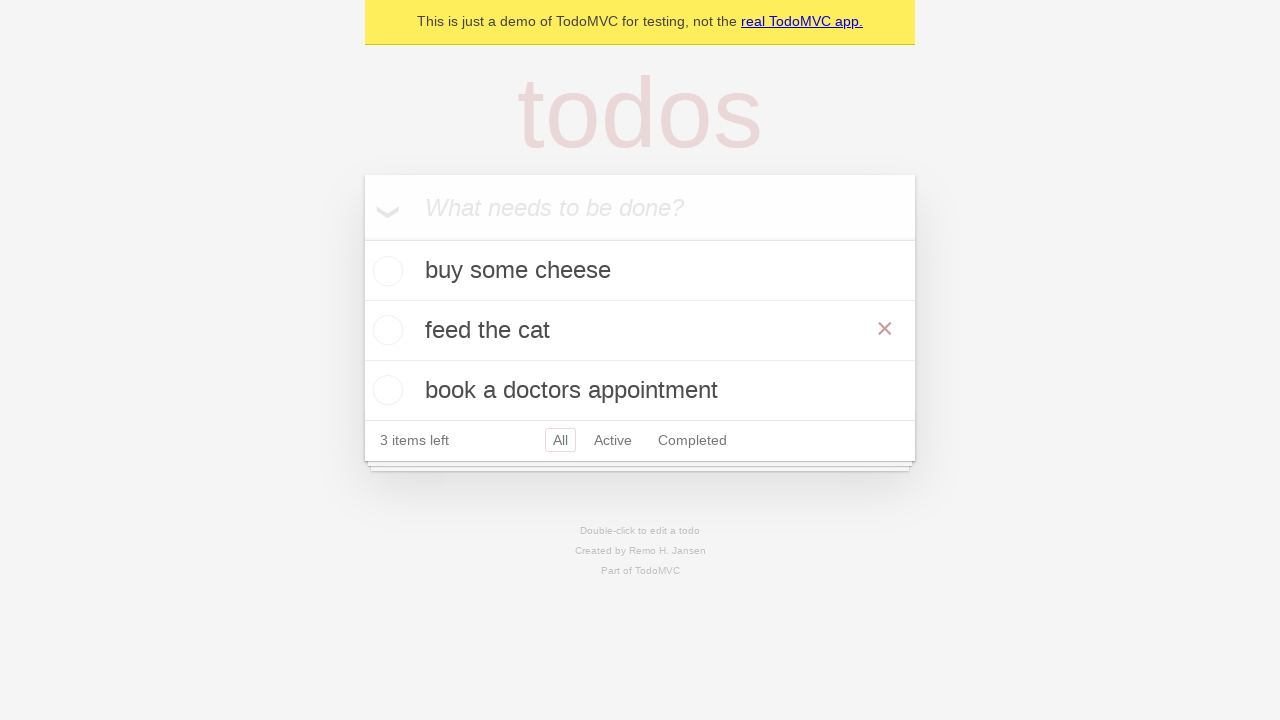